Tests autocomplete/autosuggest dropdown functionality by typing a partial country name and selecting the matching suggestion from the dropdown list

Starting URL: https://rahulshettyacademy.com/dropdownsPractise/

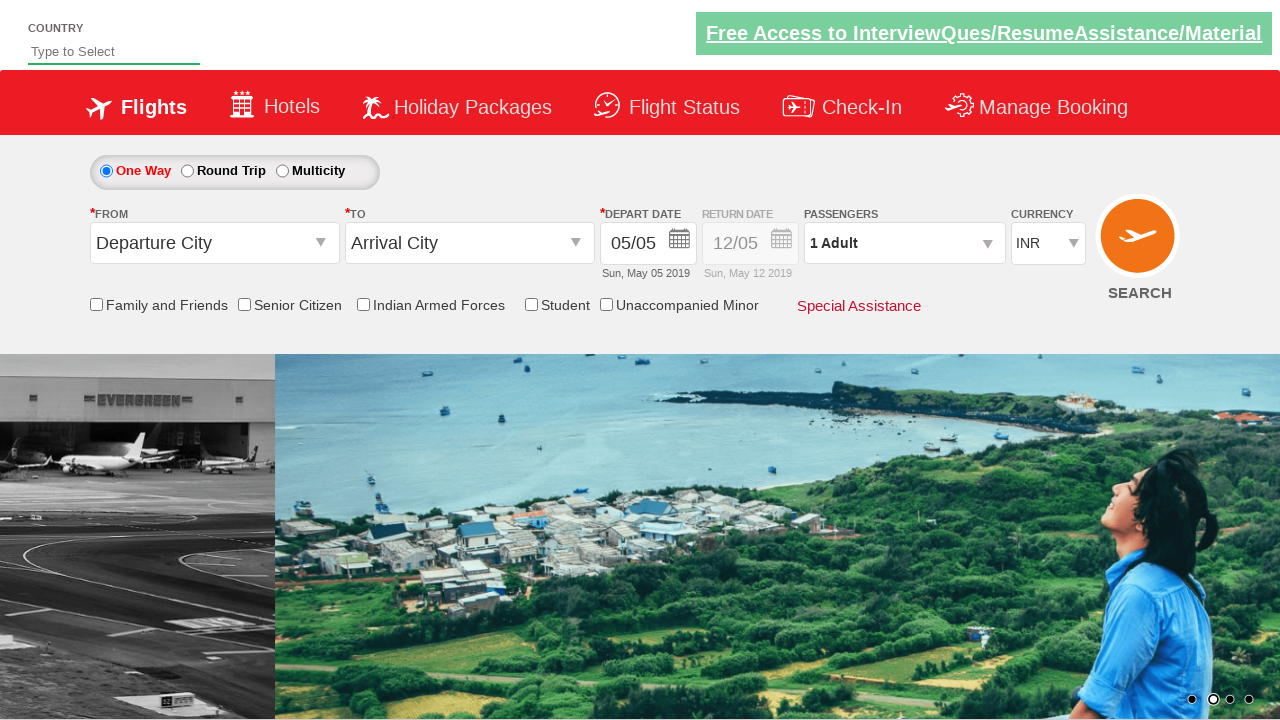

Filled autosuggest field with 'ind' on #autosuggest
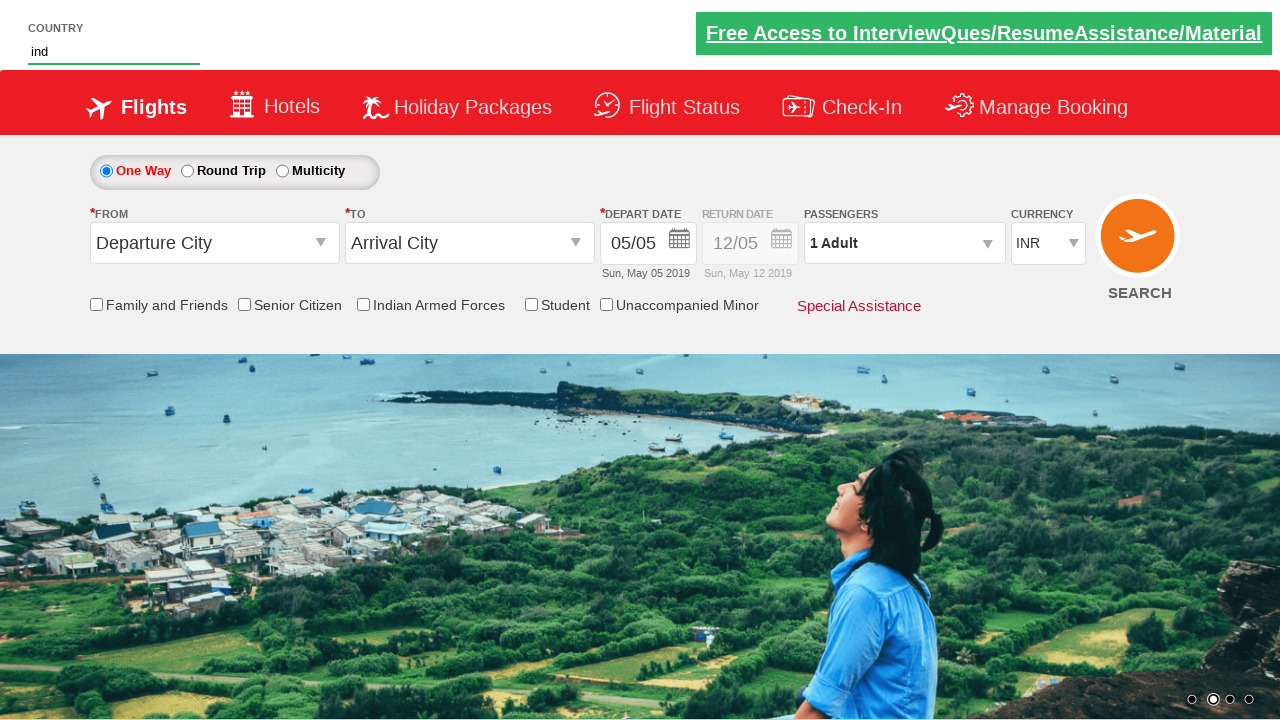

Autocomplete suggestions dropdown appeared
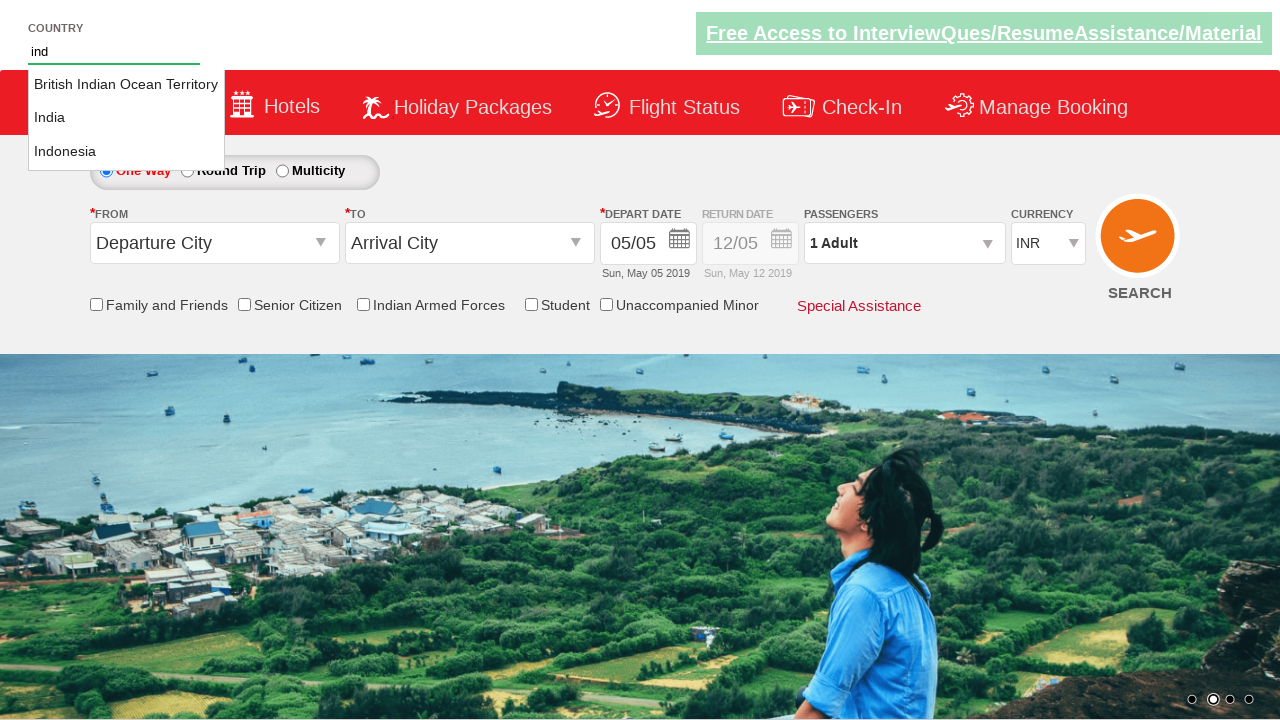

Clicked on 'India' suggestion from dropdown list at (126, 118) on li.ui-menu-item a >> nth=1
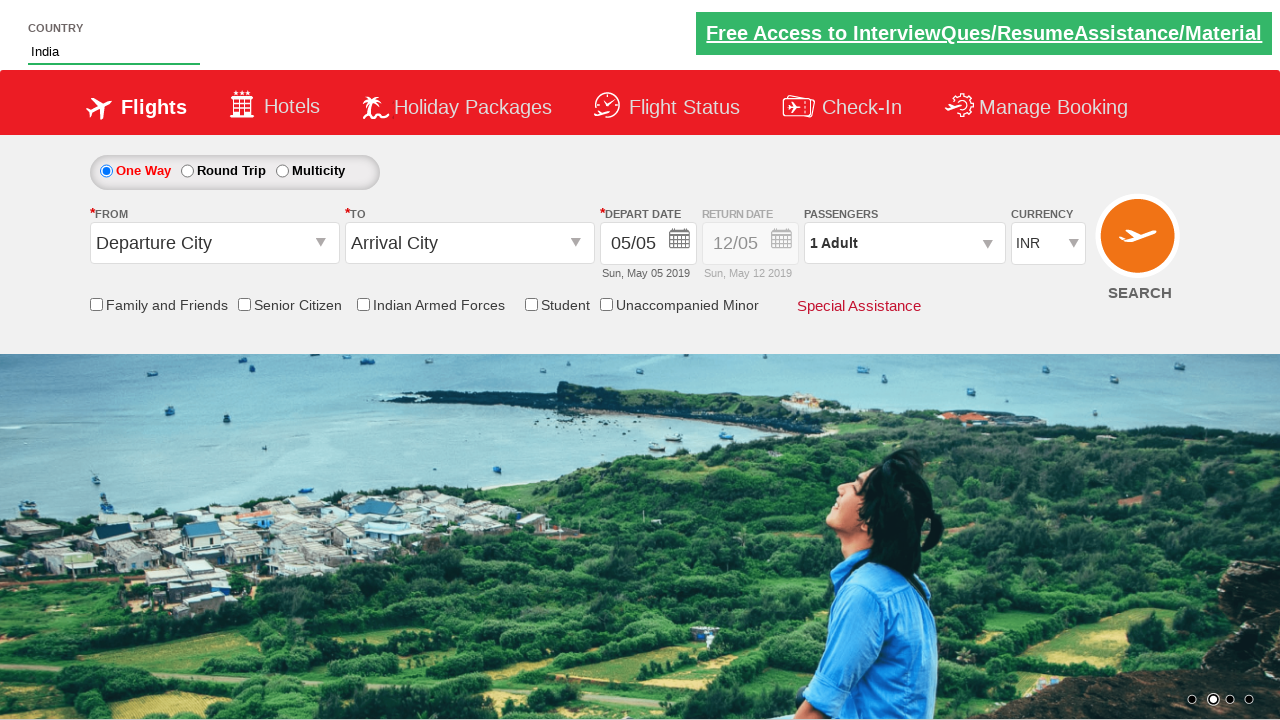

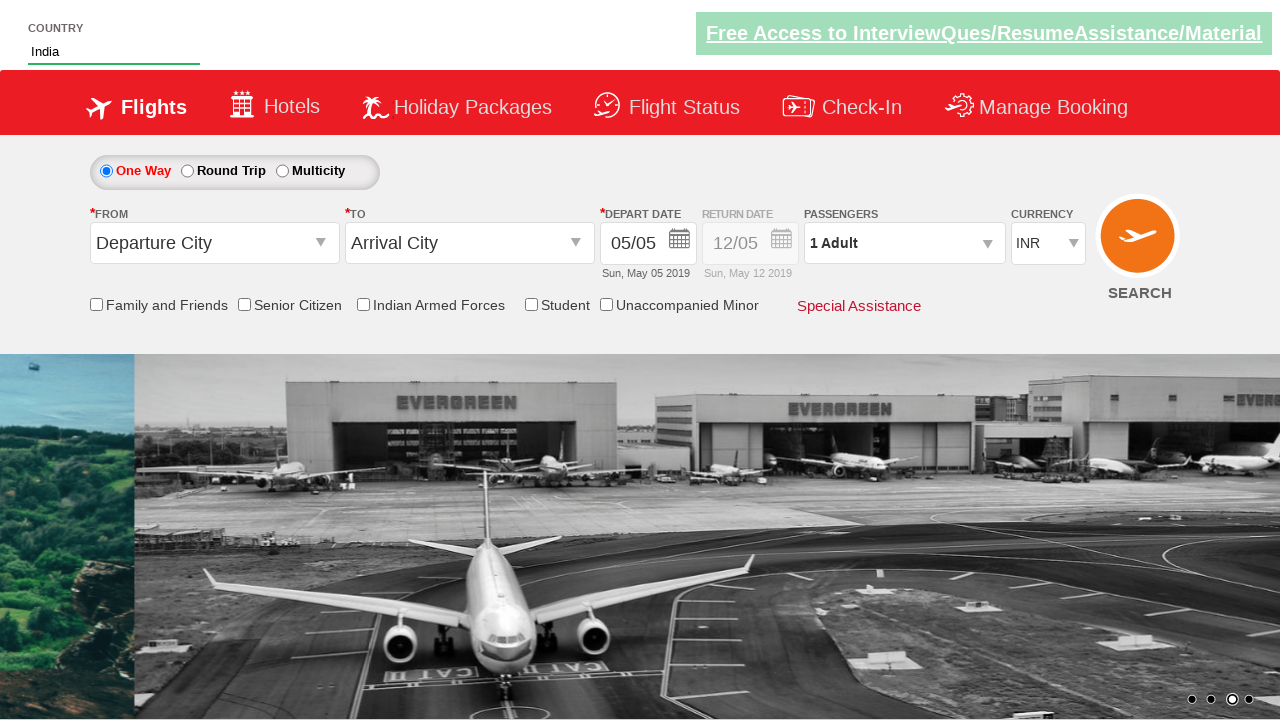